Tests dropdown selection functionality by selecting a currency value from a dropdown menu

Starting URL: https://rahulshettyacademy.com/dropdownsPractise/

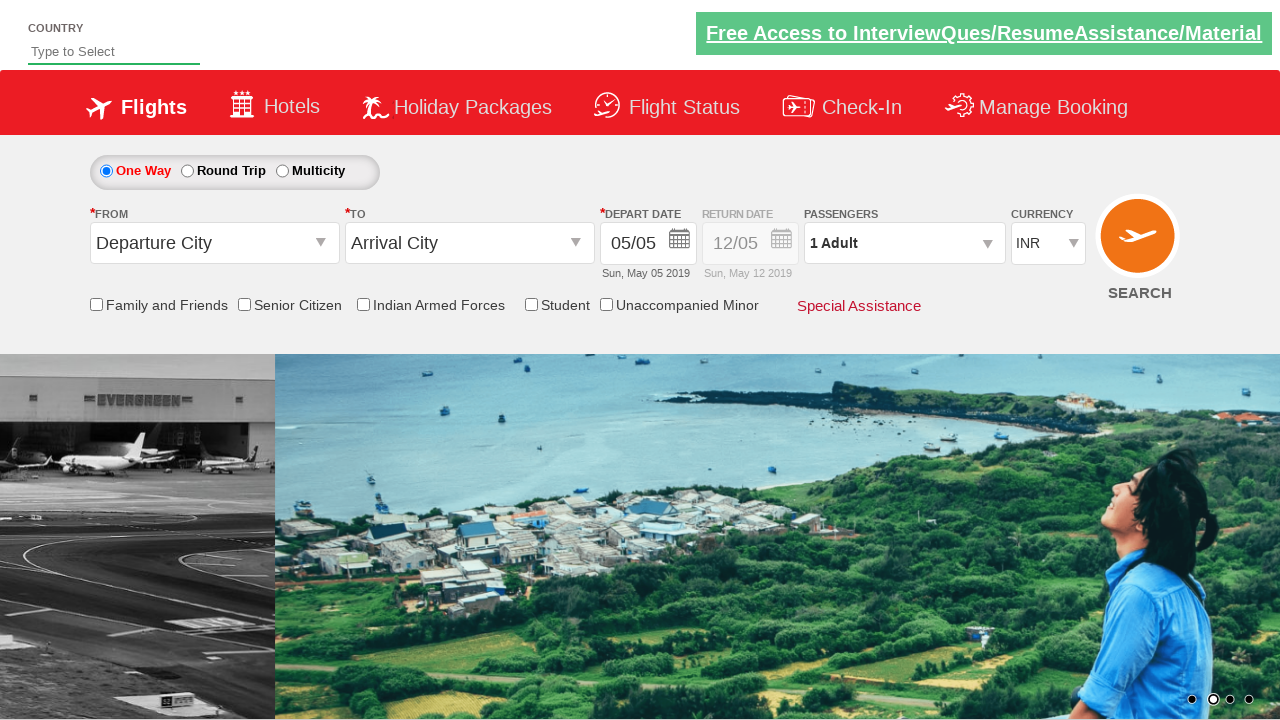

Located currency dropdown element
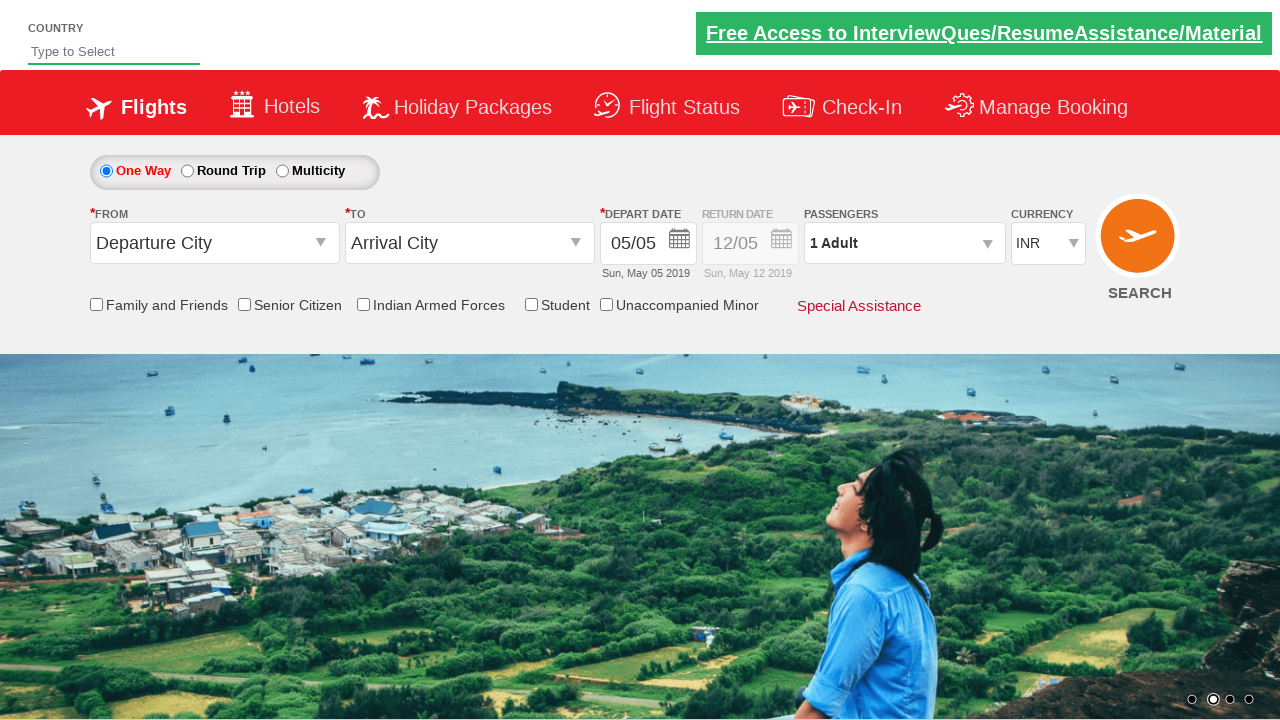

Selected USD from currency dropdown on #ctl00_mainContent_DropDownListCurrency
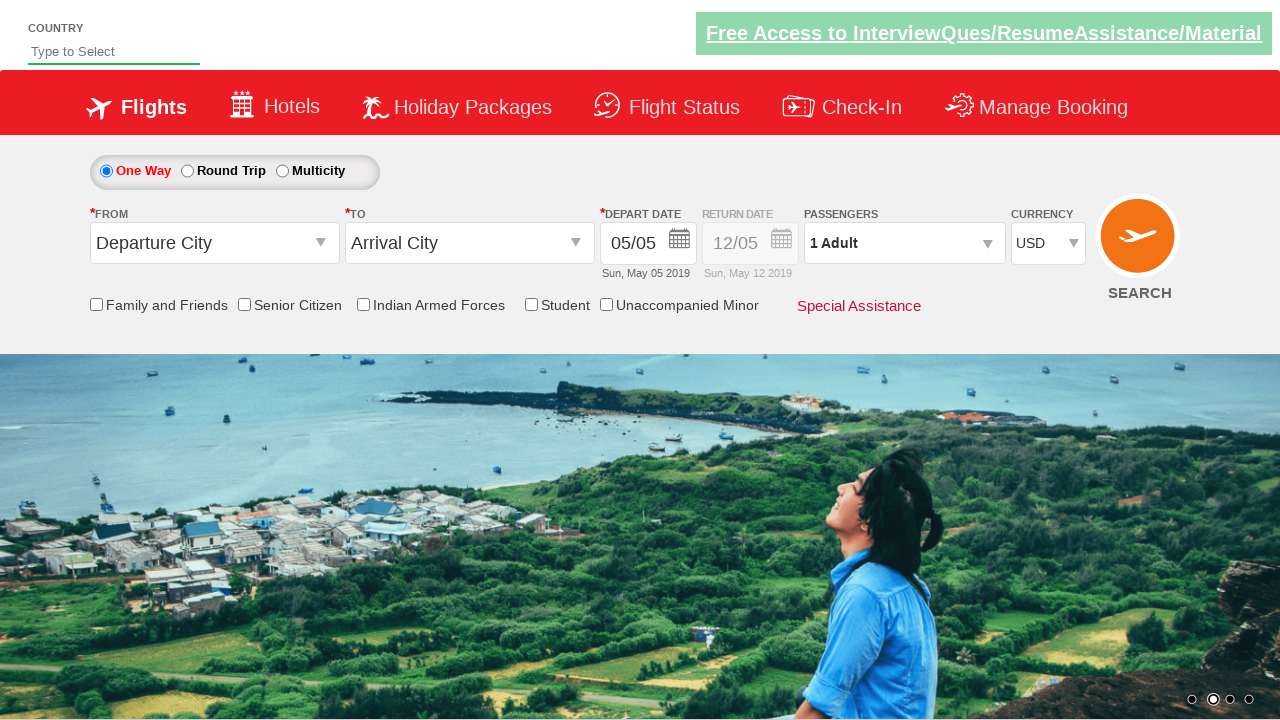

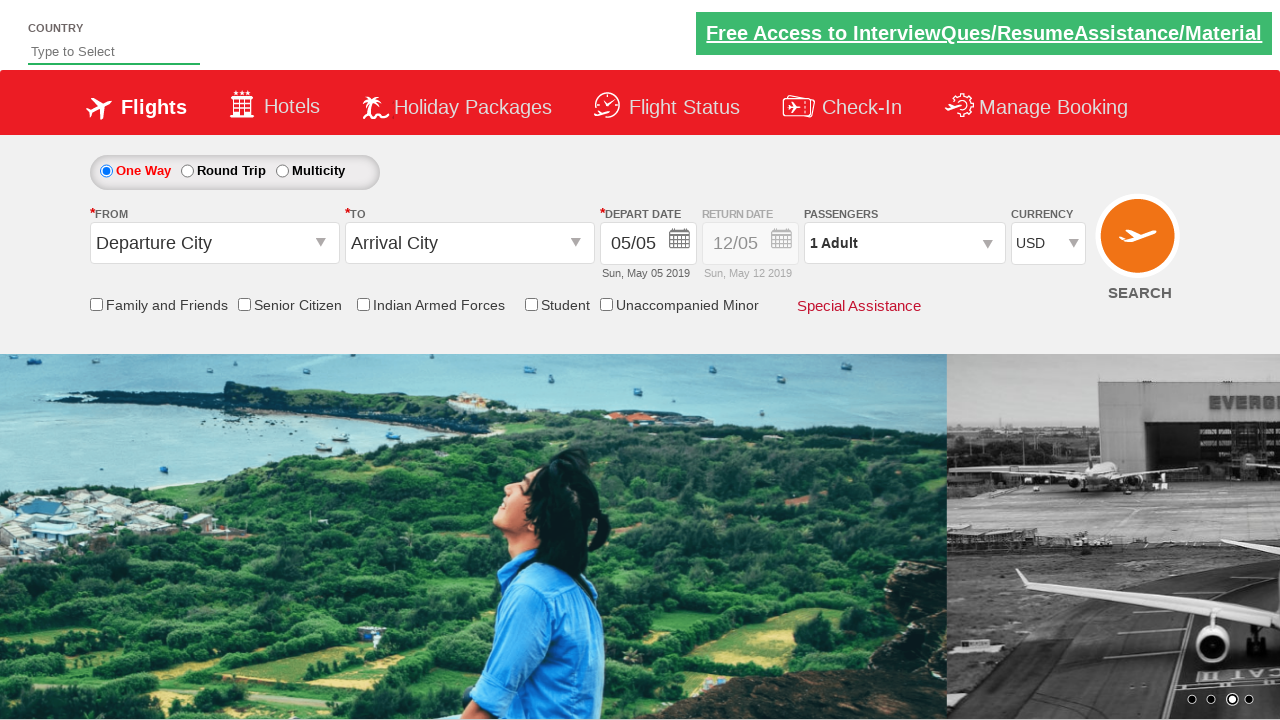